Tests sending a SPACE key press to a specific input element and verifies the page displays the correct key press result

Starting URL: http://the-internet.herokuapp.com/key_presses

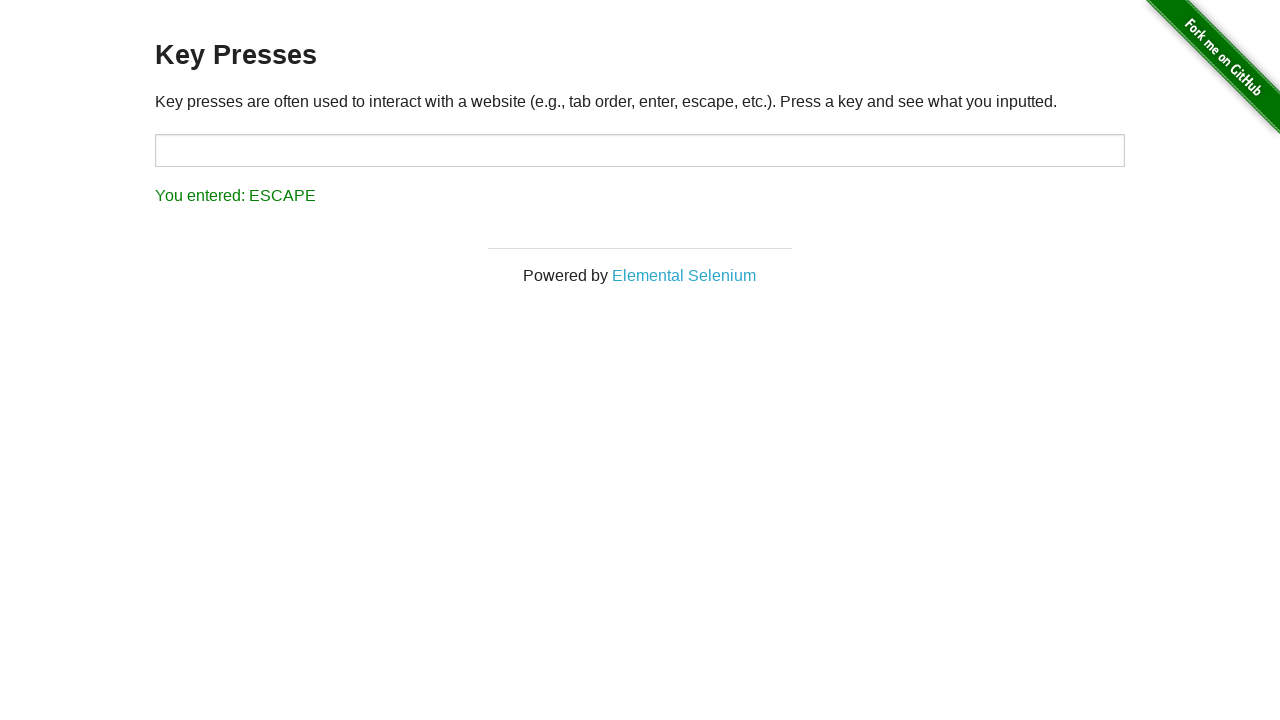

Pressed SPACE key on target input element on #target
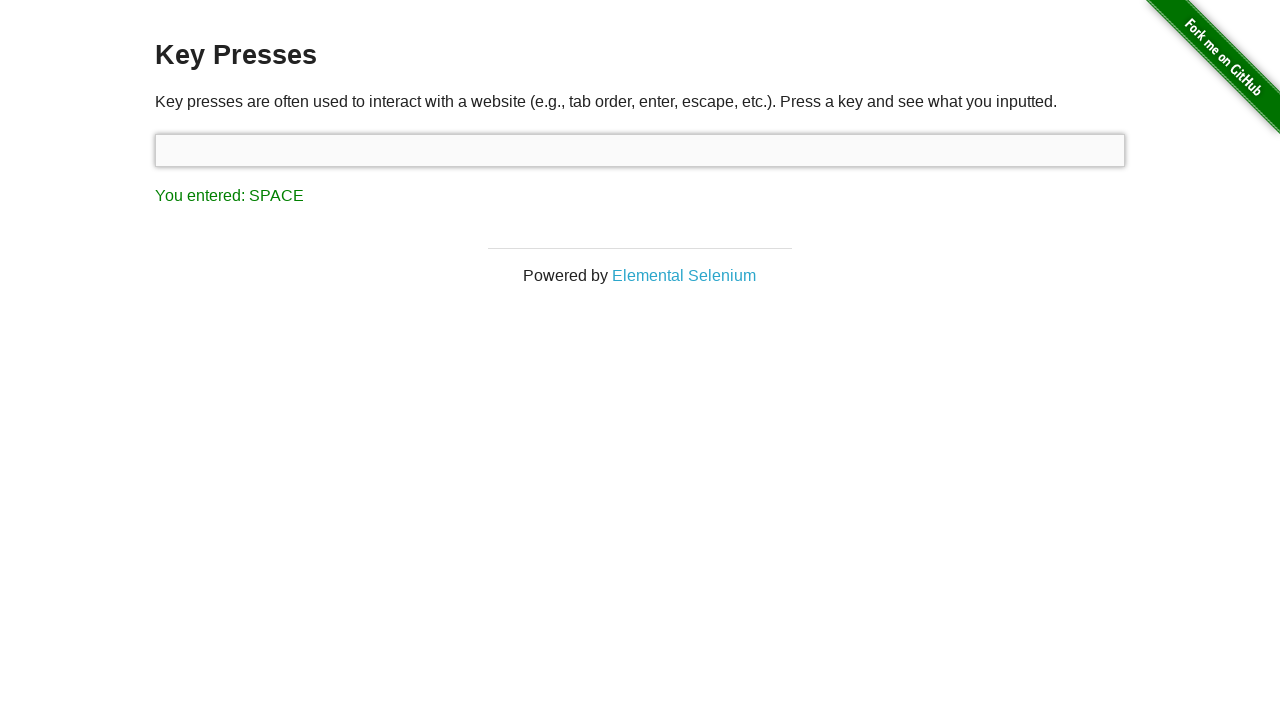

Result element appeared on page
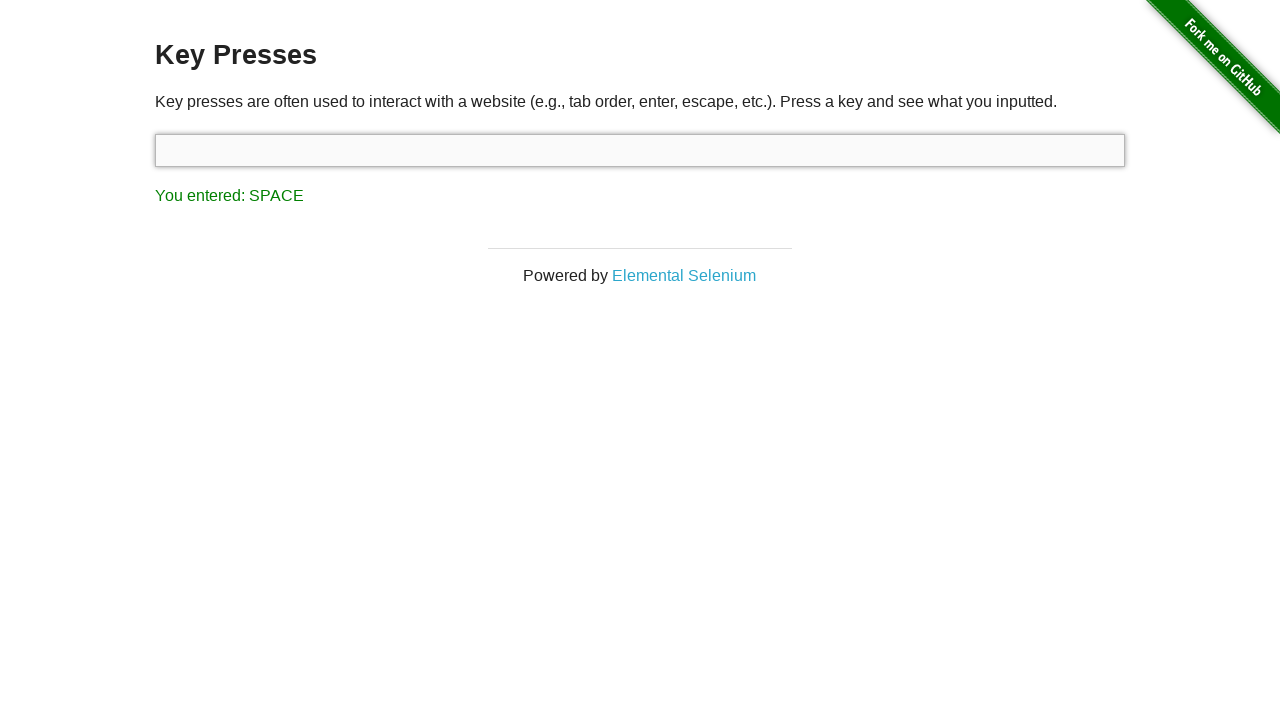

Retrieved result text content
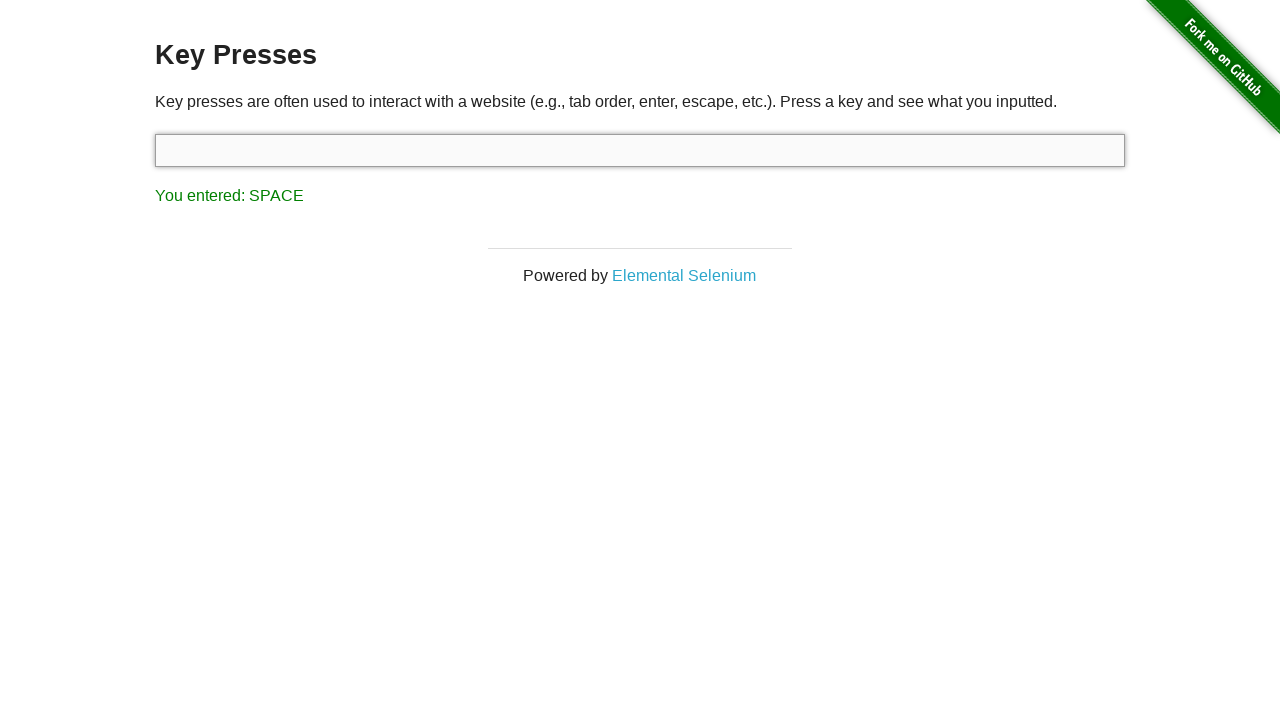

Verified result text matches expected 'You entered: SPACE'
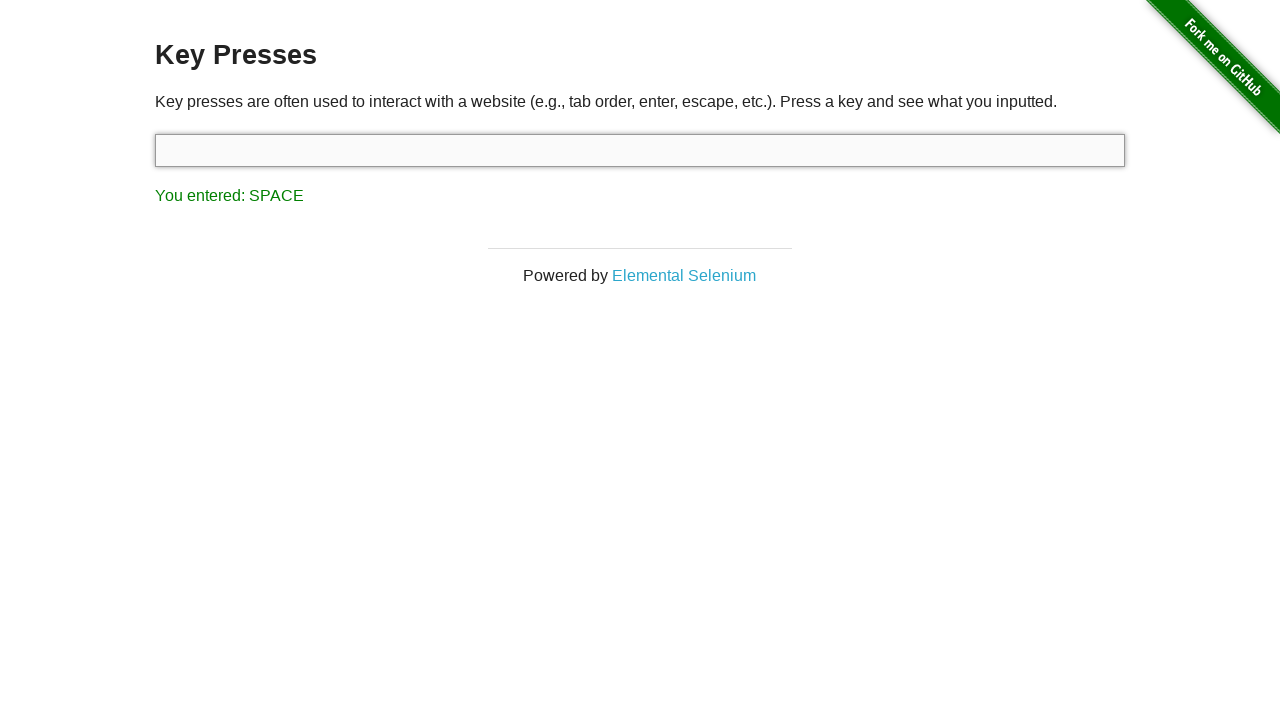

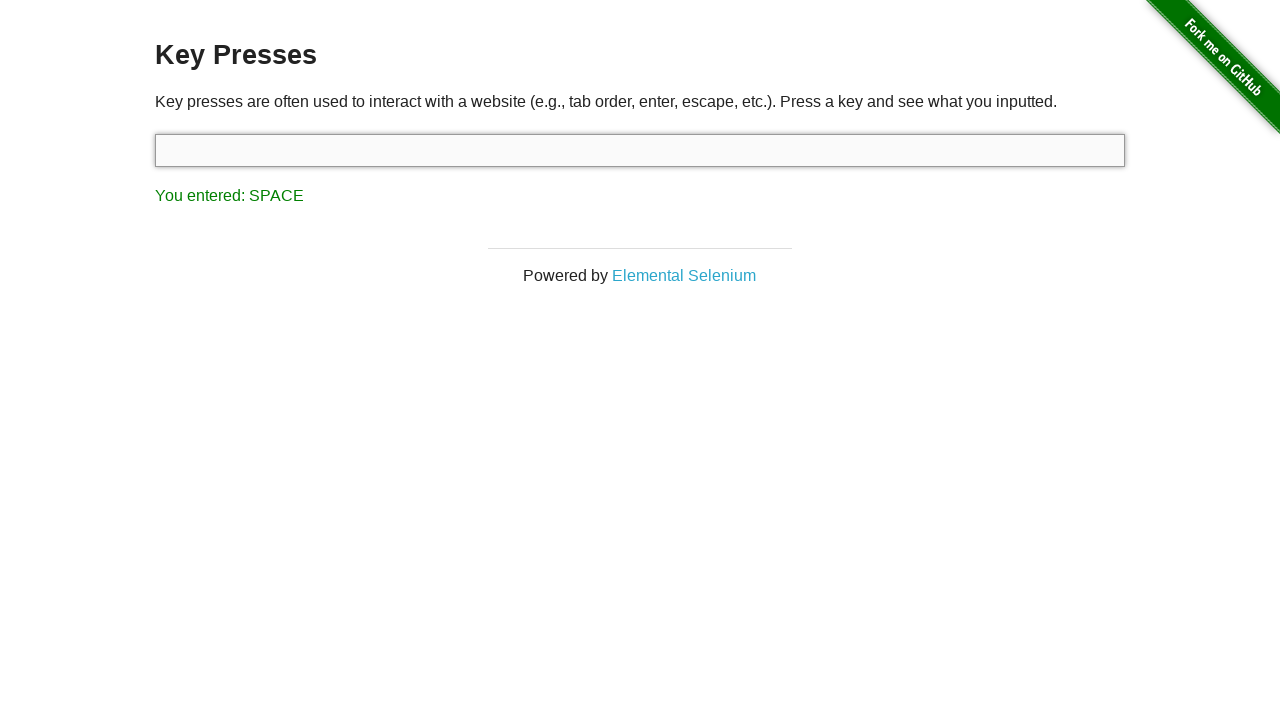